Tests dynamic loading by clicking a button and verifying that a heading element becomes displayed after the loading completes.

Starting URL: https://automationfc.github.io/dynamic-loading/

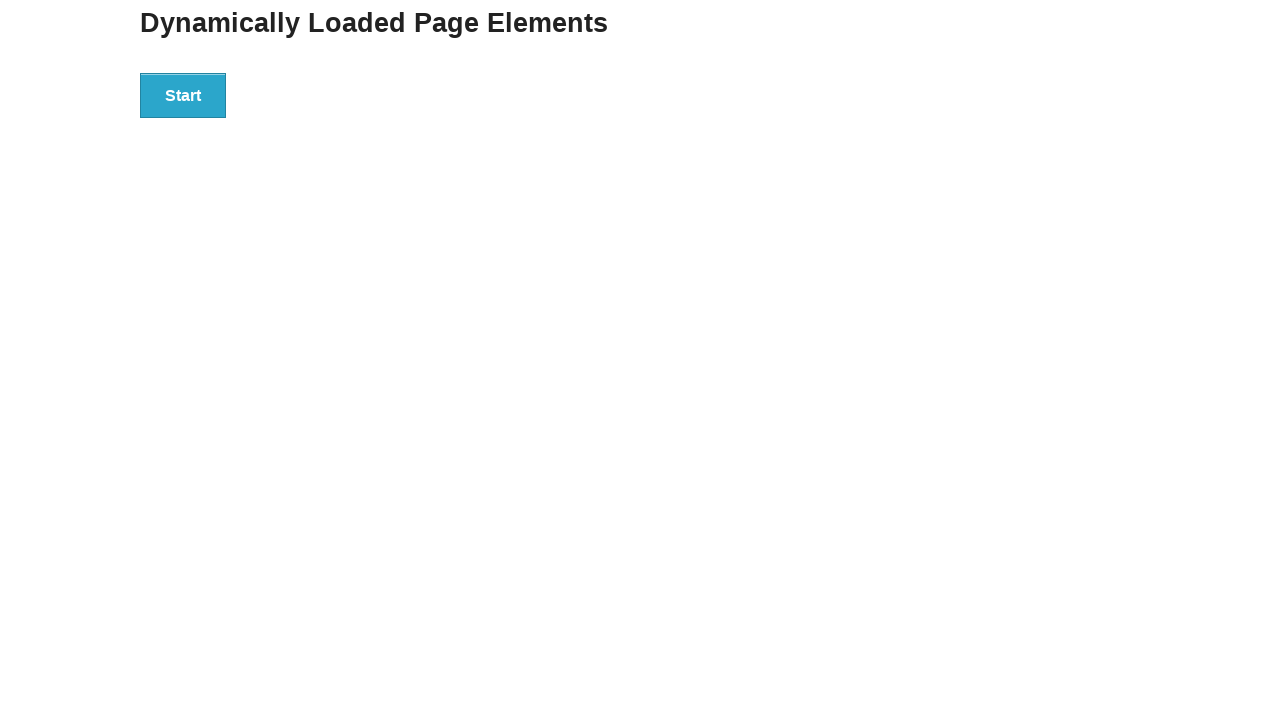

Waited for button element to be present
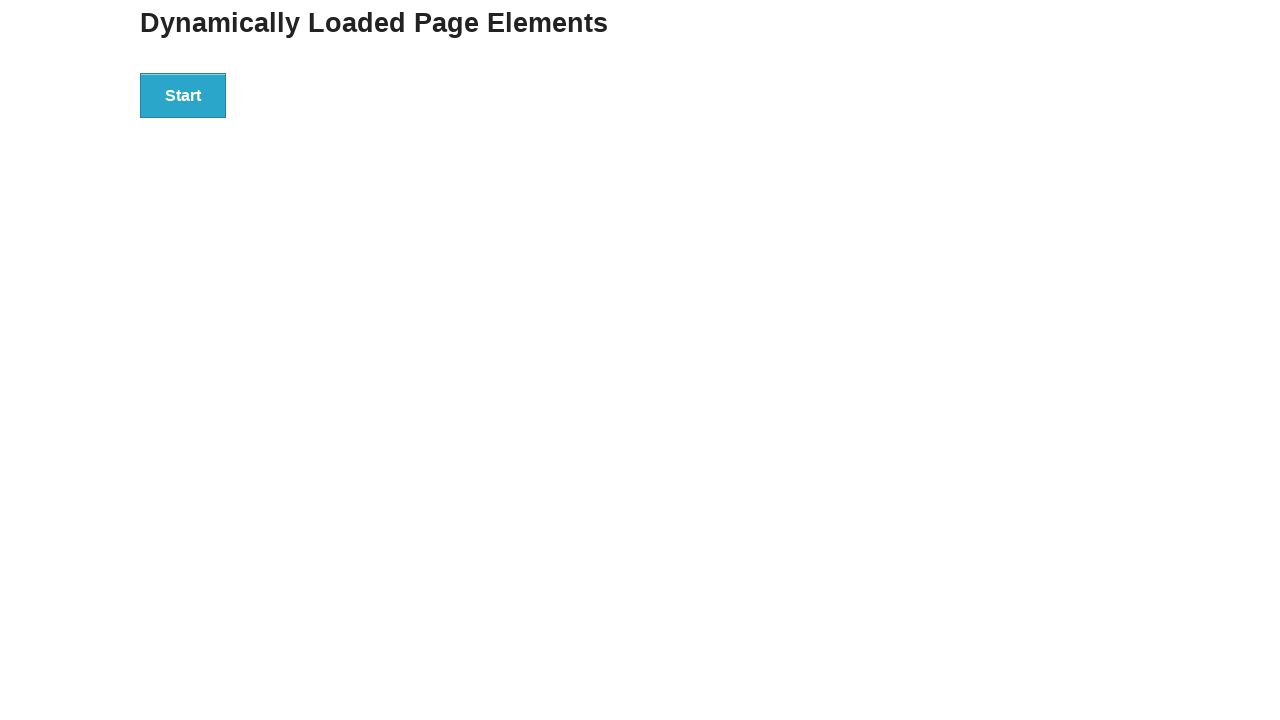

Clicked the button to trigger dynamic loading at (183, 95) on xpath=//button
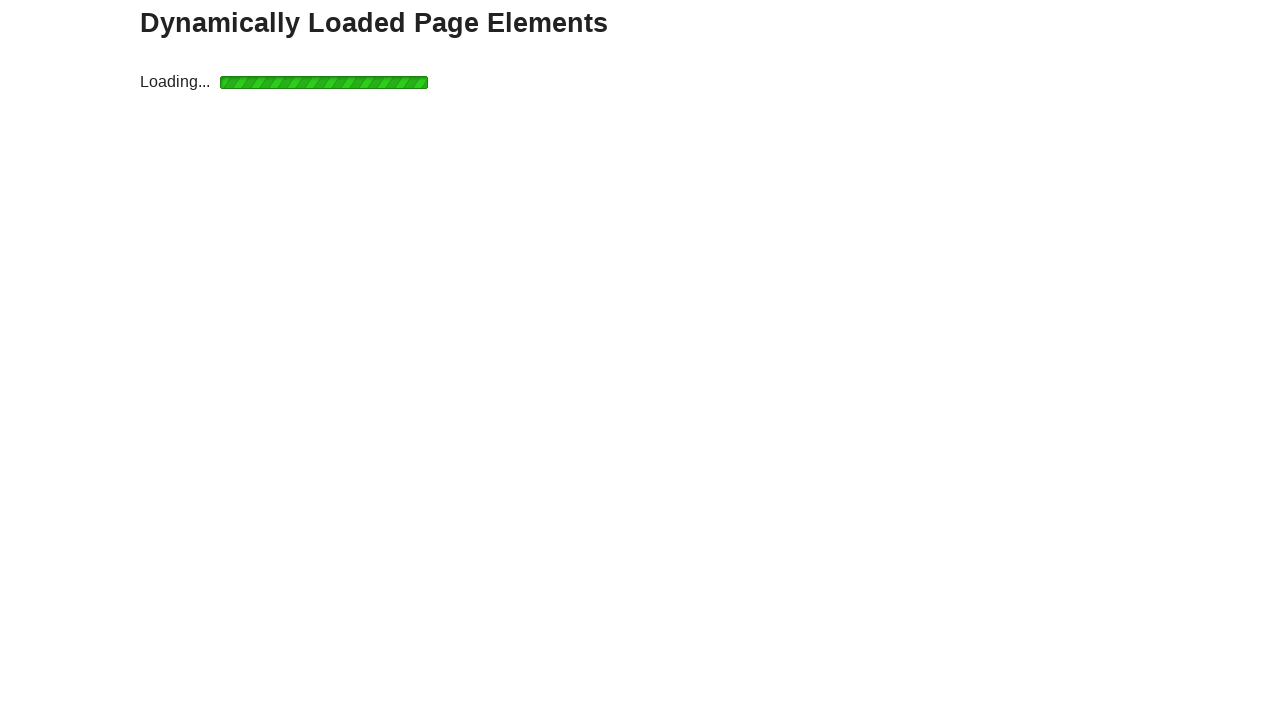

Heading element became visible after loading completed
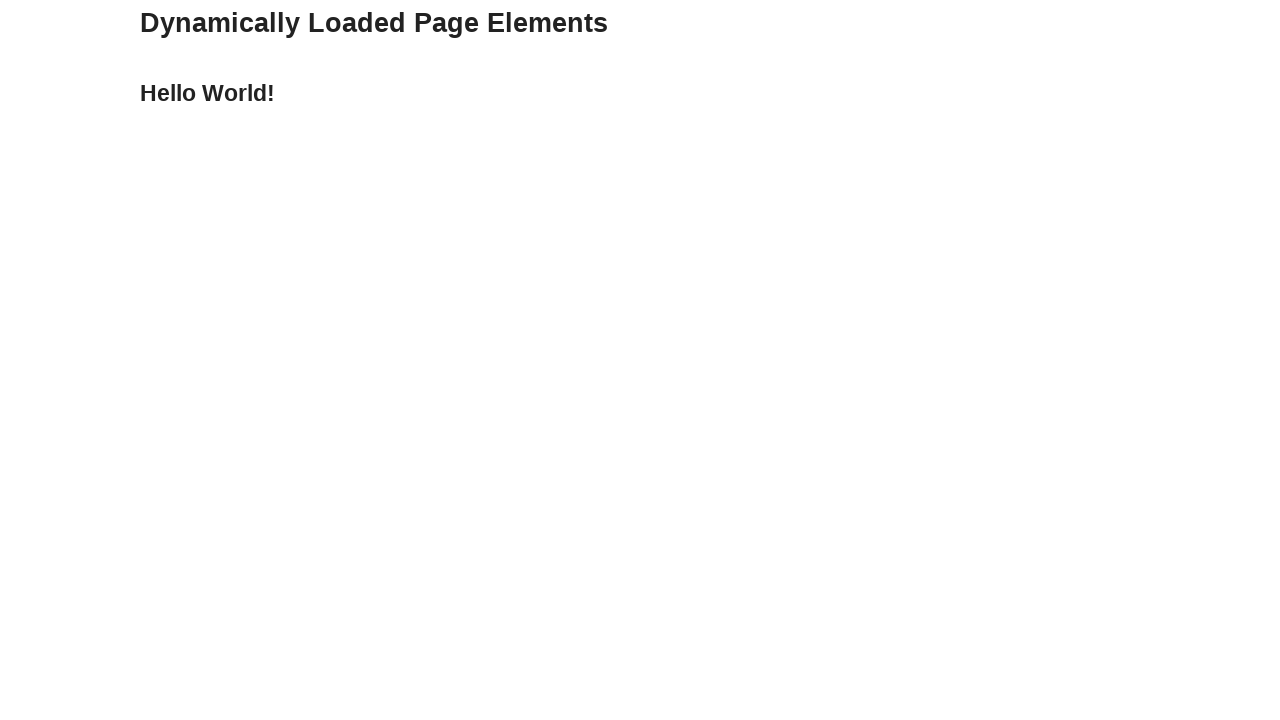

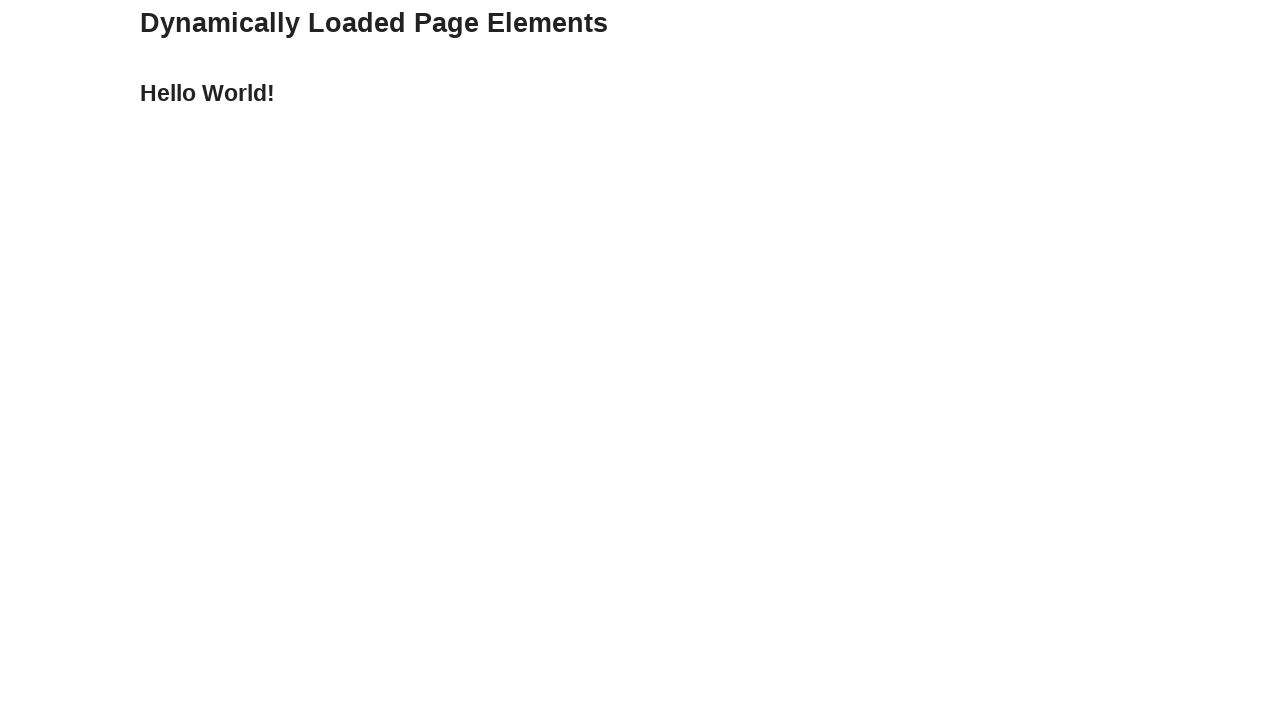